Navigates to the ASOS homepage and clicks on the WOMEN category link, then verifies that header elements are present on the page.

Starting URL: https://www.asos.com/

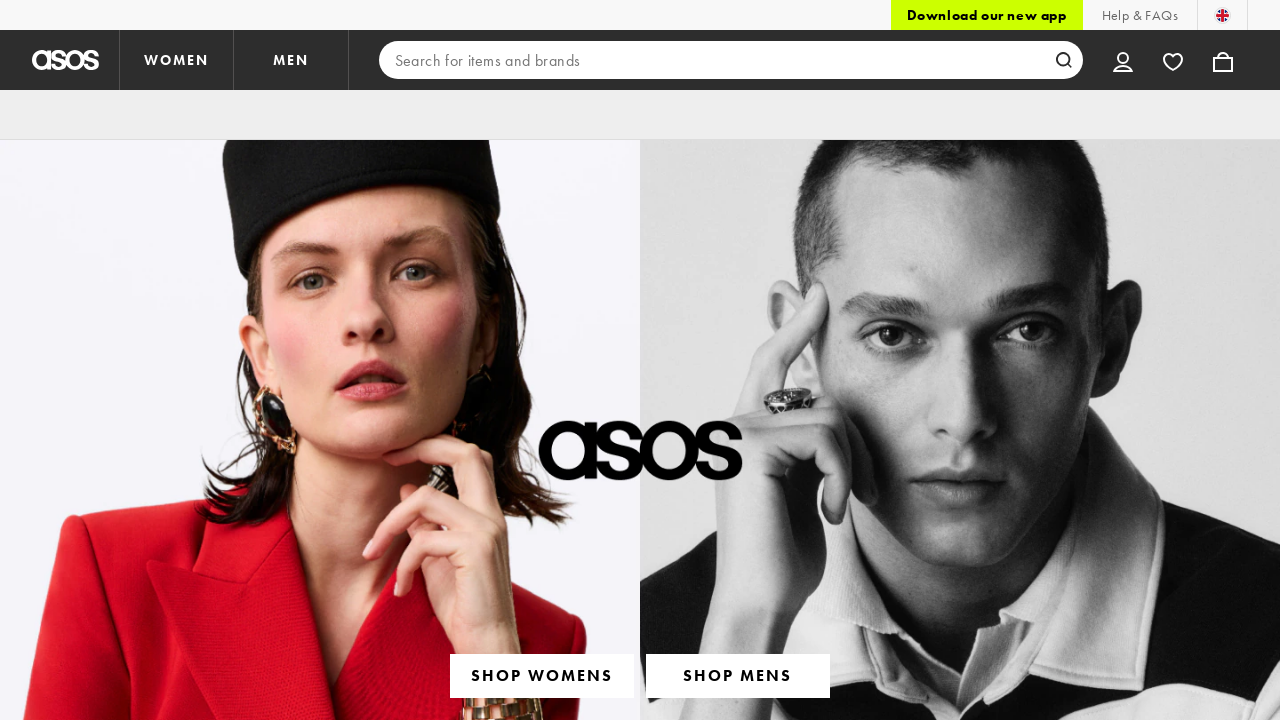

Clicked on WOMEN category link at (176, 60) on text=WOMEN
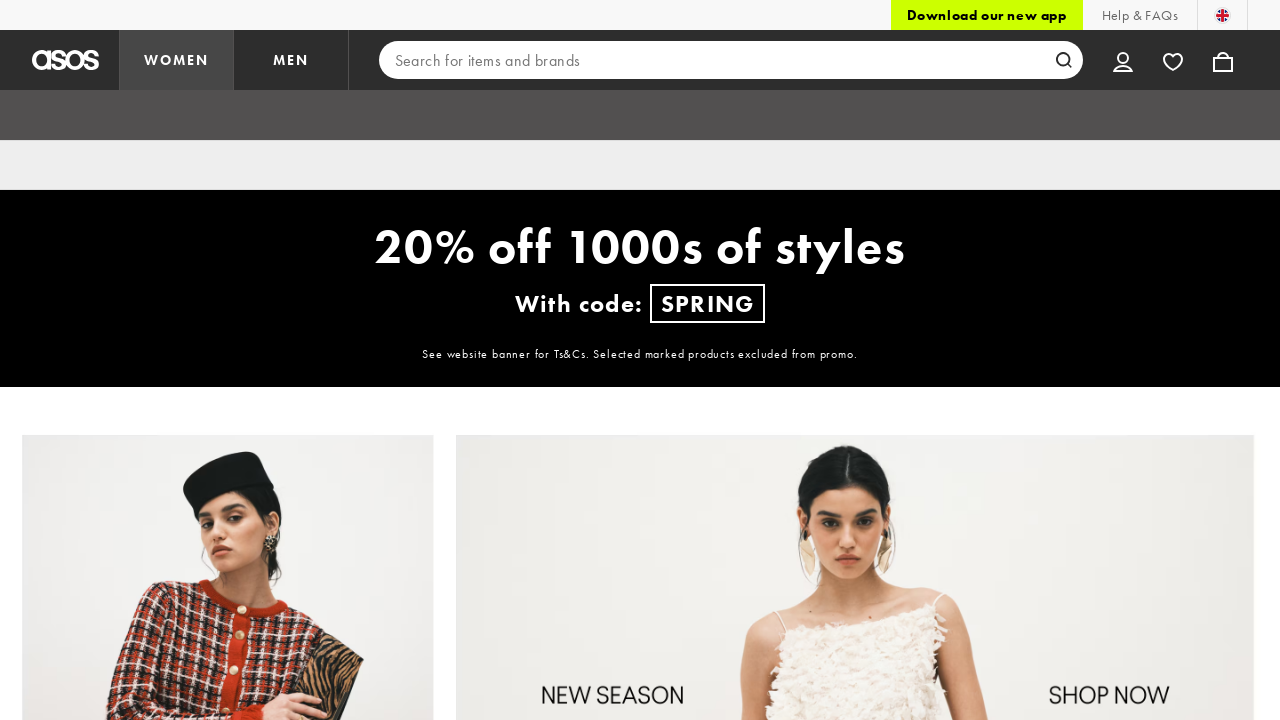

Header elements loaded on page
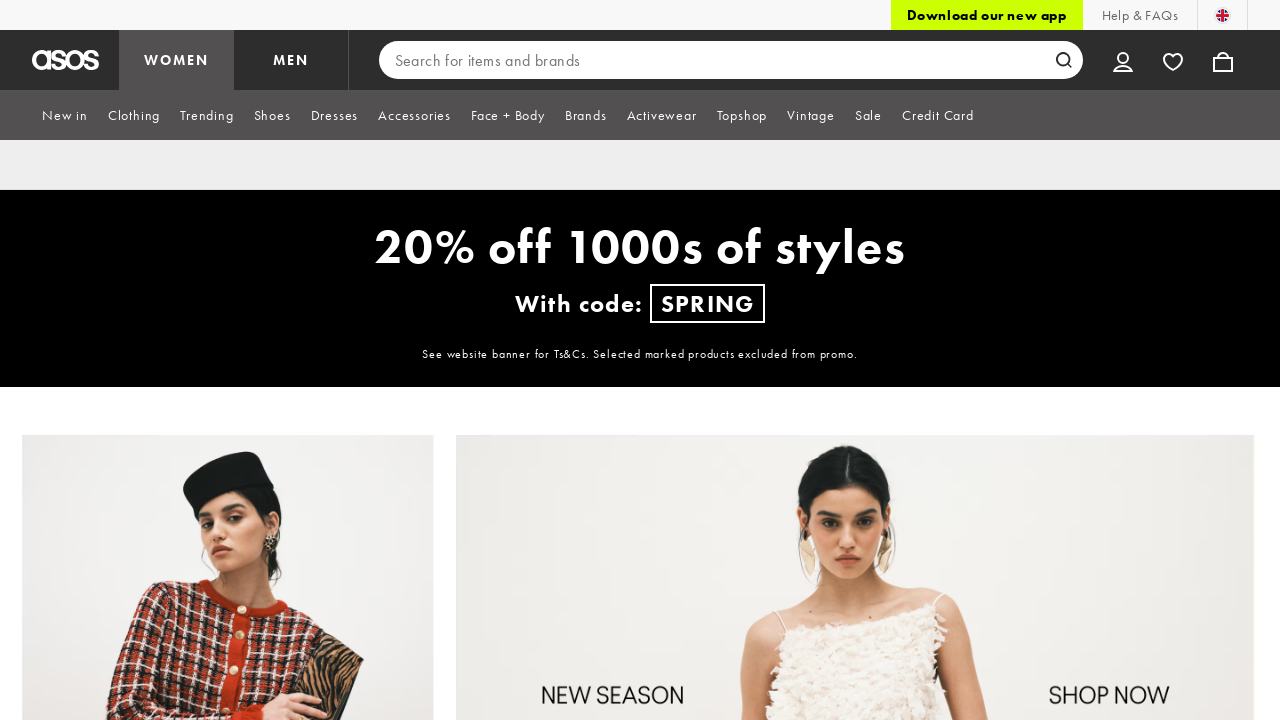

Retrieved all header elements from page
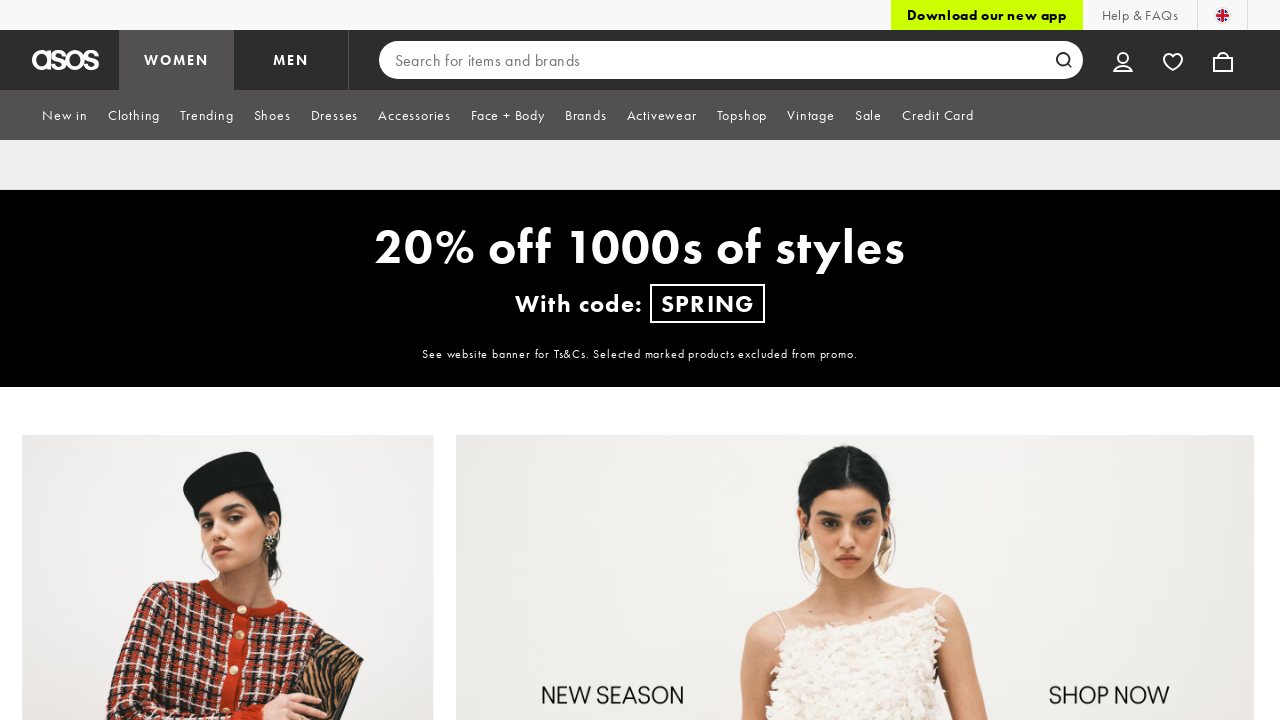

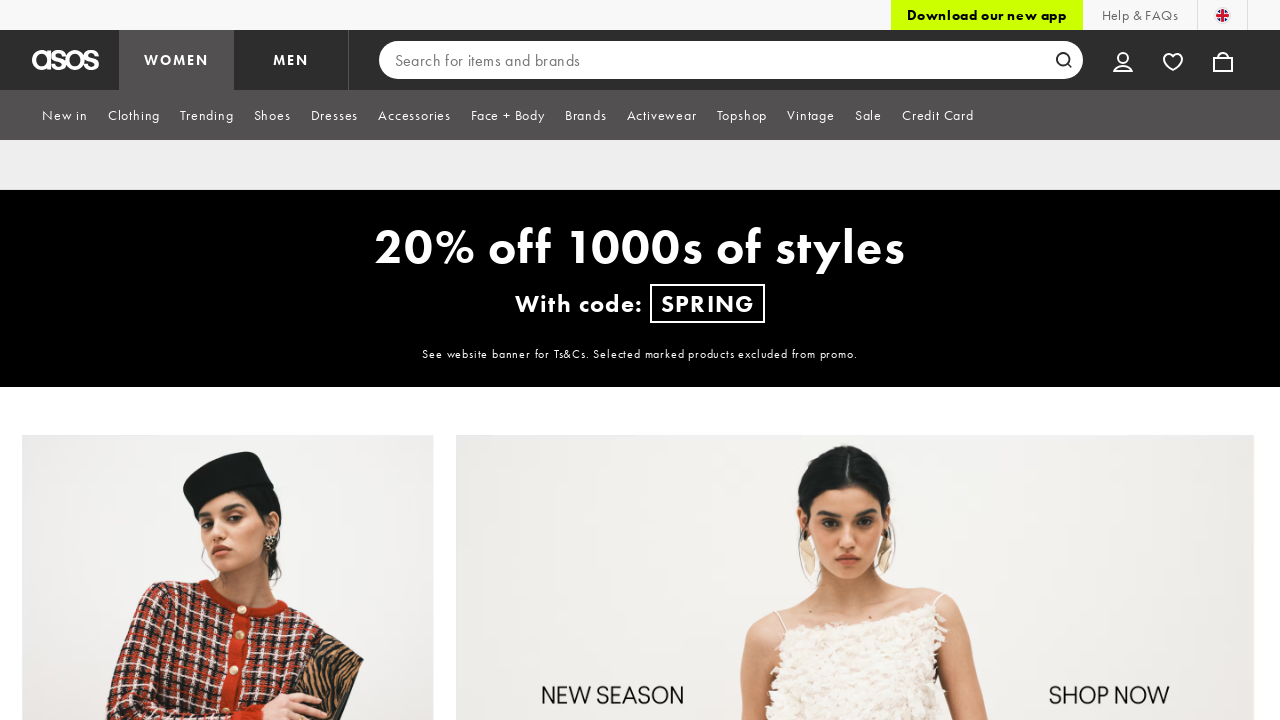